Calculates the sum of two numbers displayed on the page and selects the result from a dropdown menu before submitting

Starting URL: http://suninjuly.github.io/selects2.html

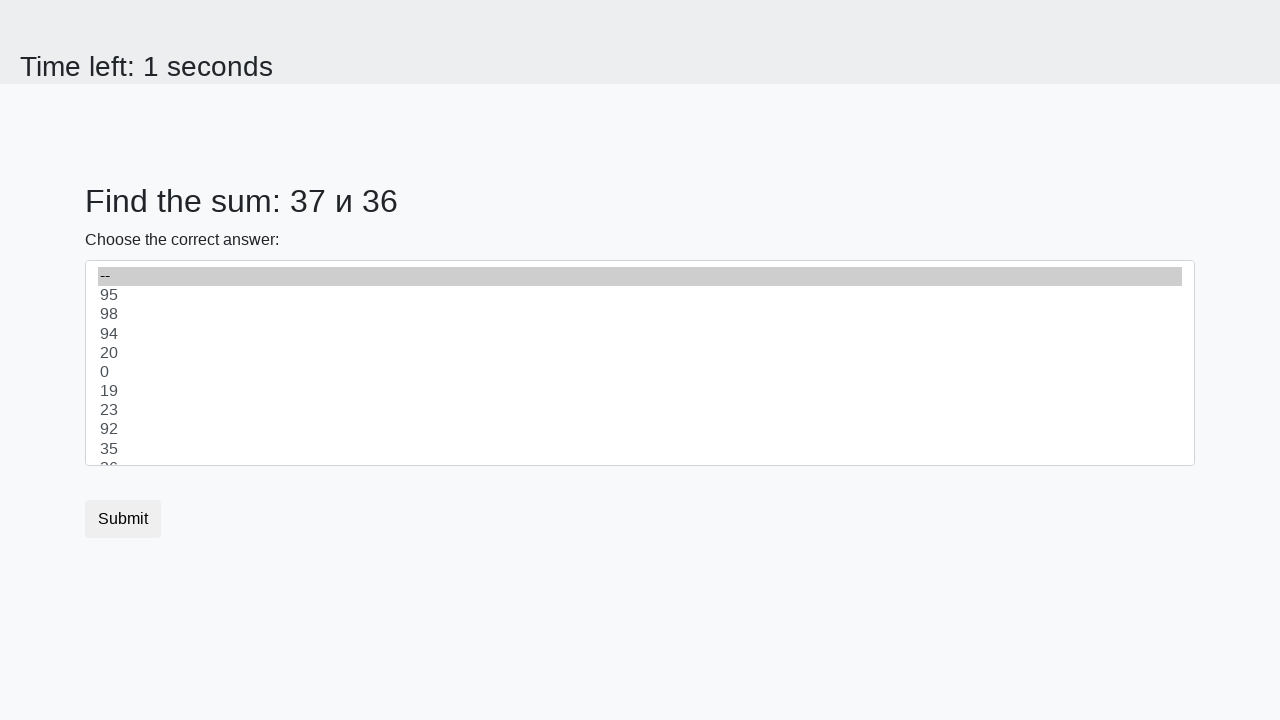

Located the first number element (#num1)
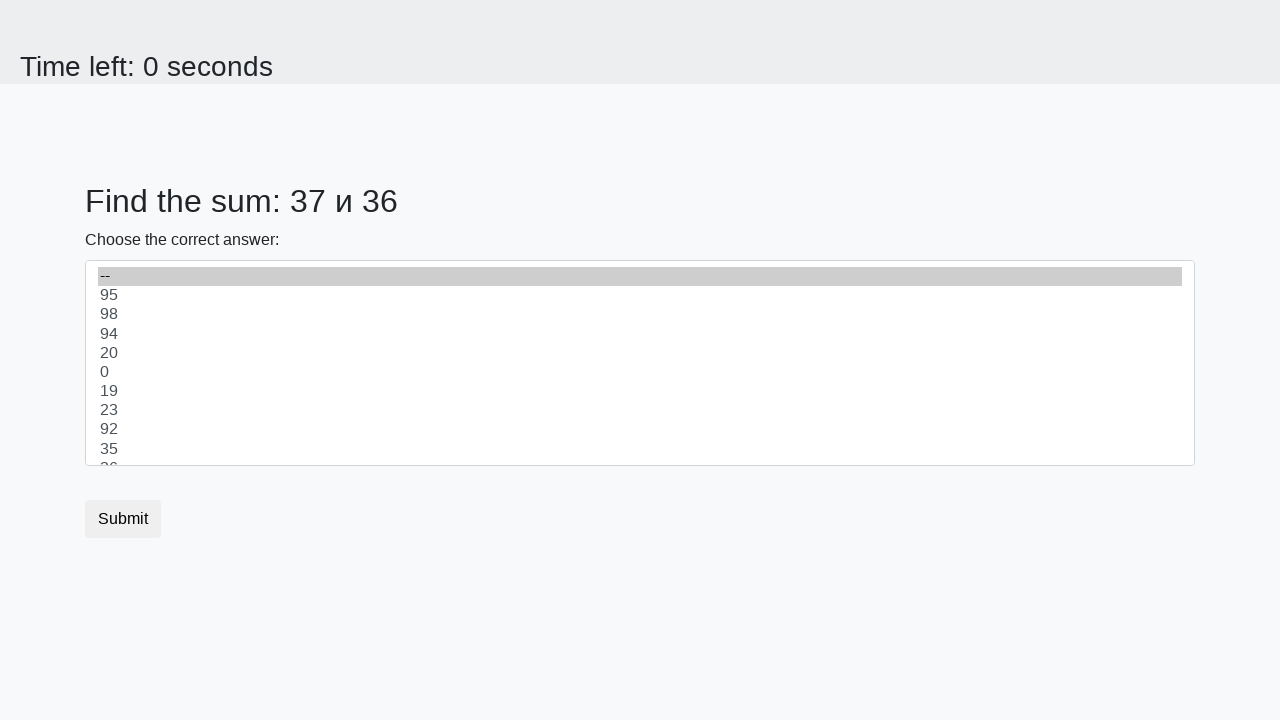

Located the second number element (#num2)
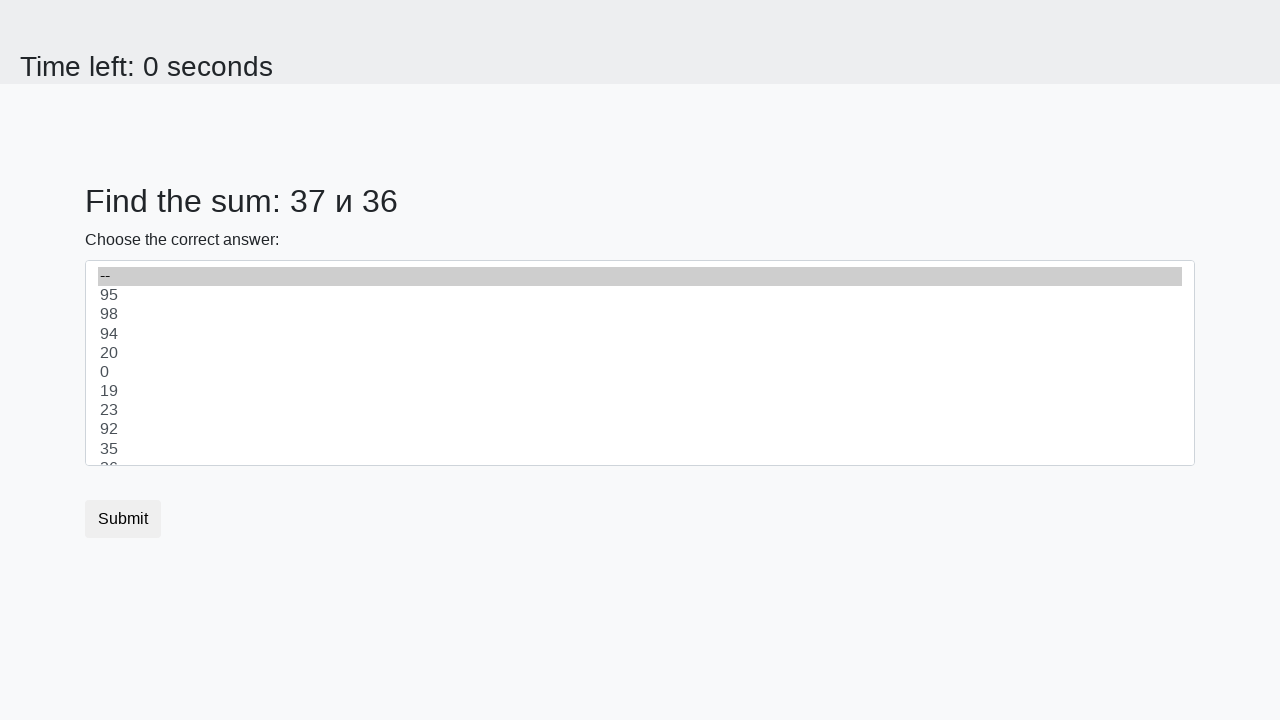

Extracted first number: 37
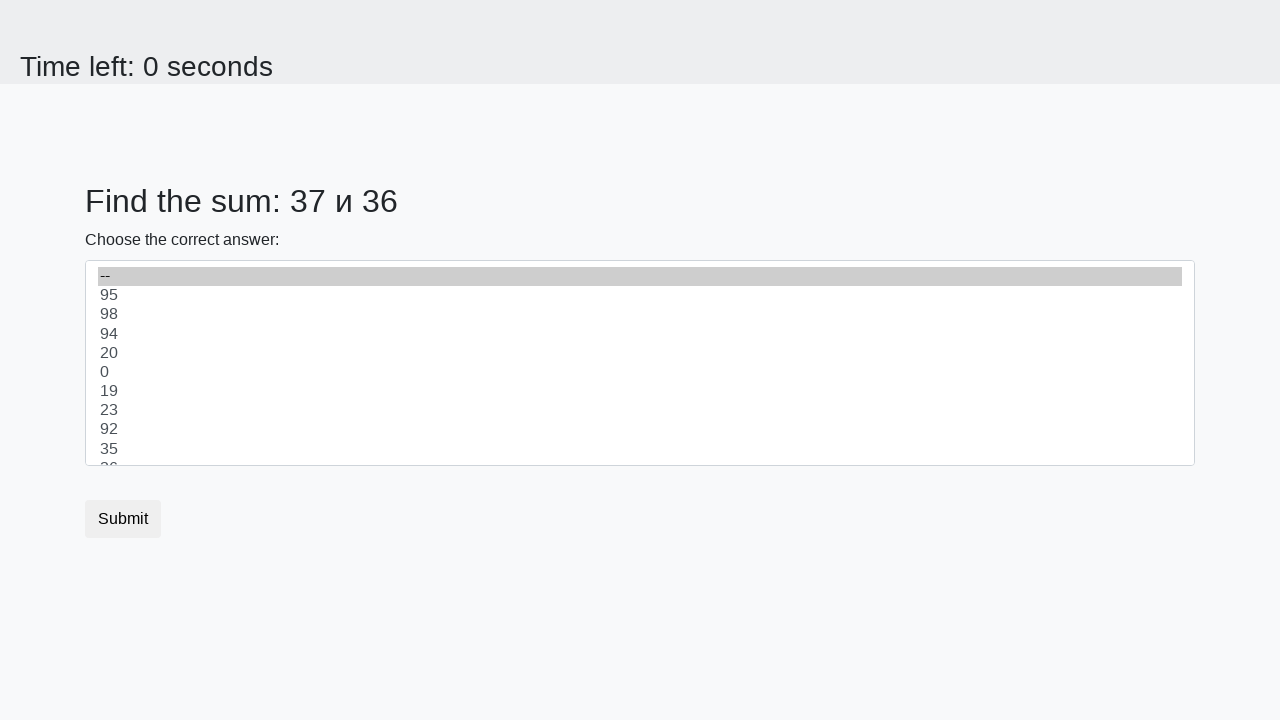

Extracted second number: 36
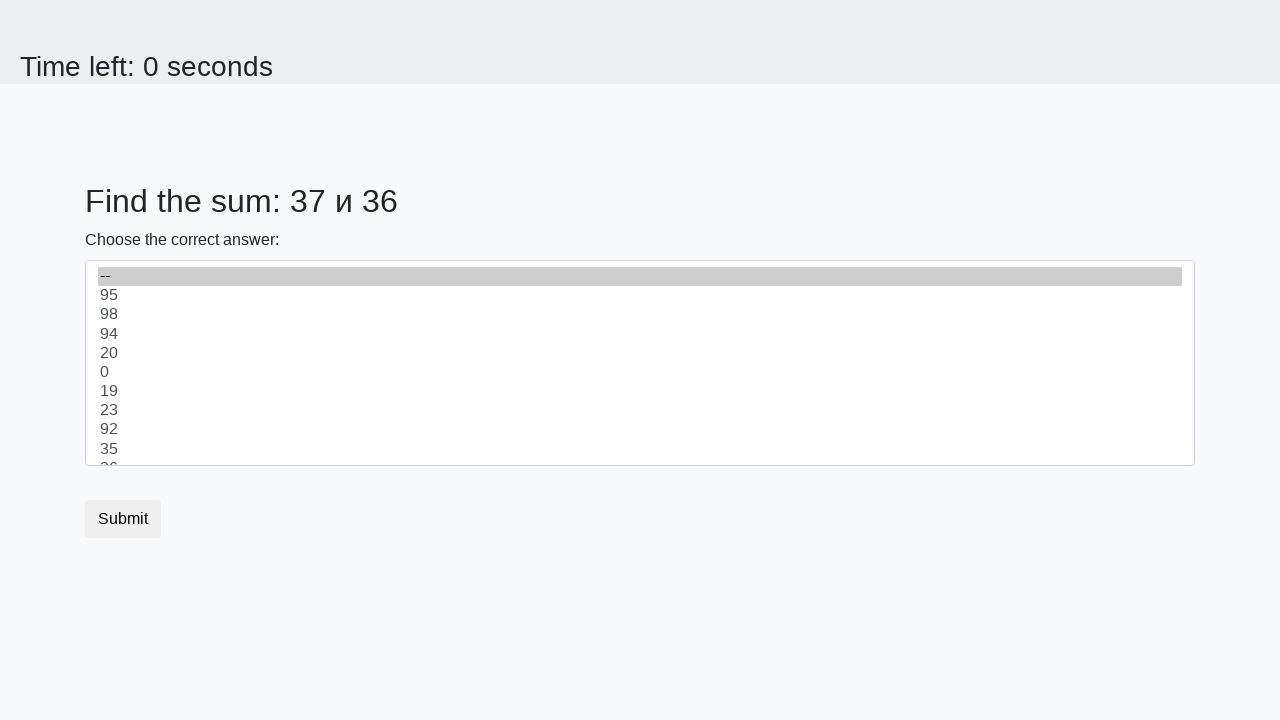

Calculated sum: 37 + 36 = 73
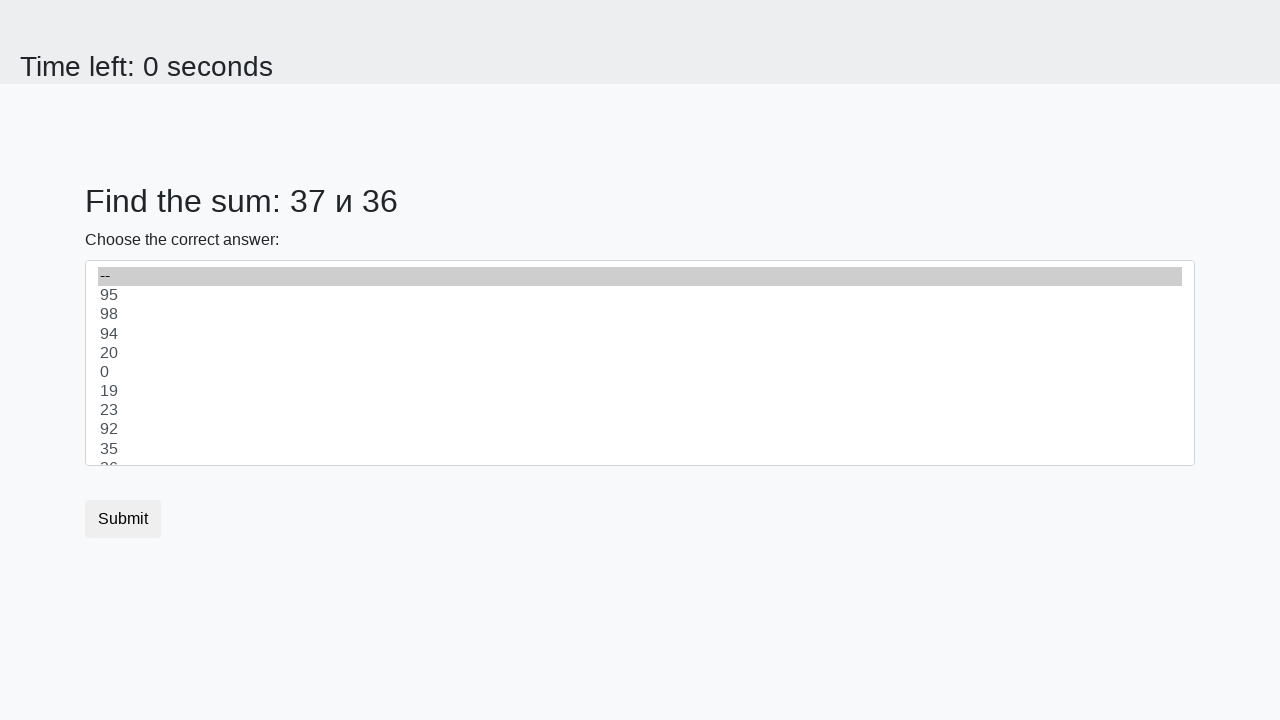

Selected calculated sum '73' from dropdown menu on #dropdown
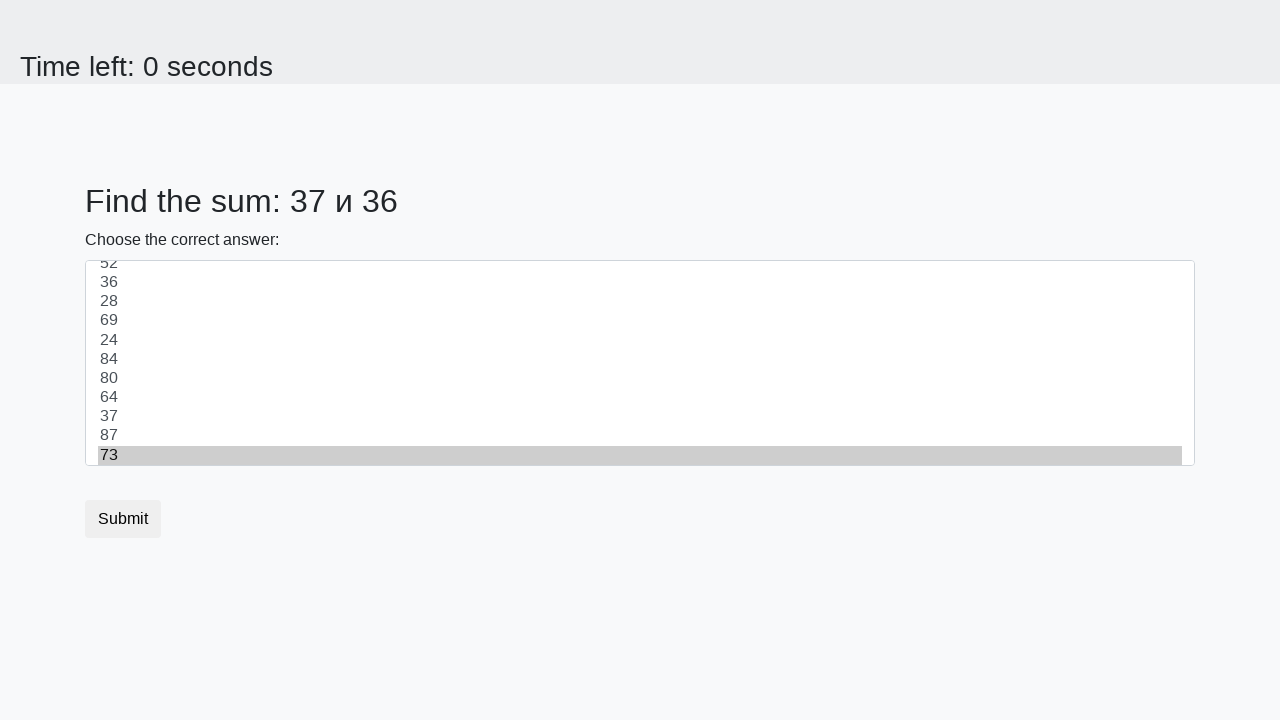

Clicked the submit button at (123, 519) on .btn
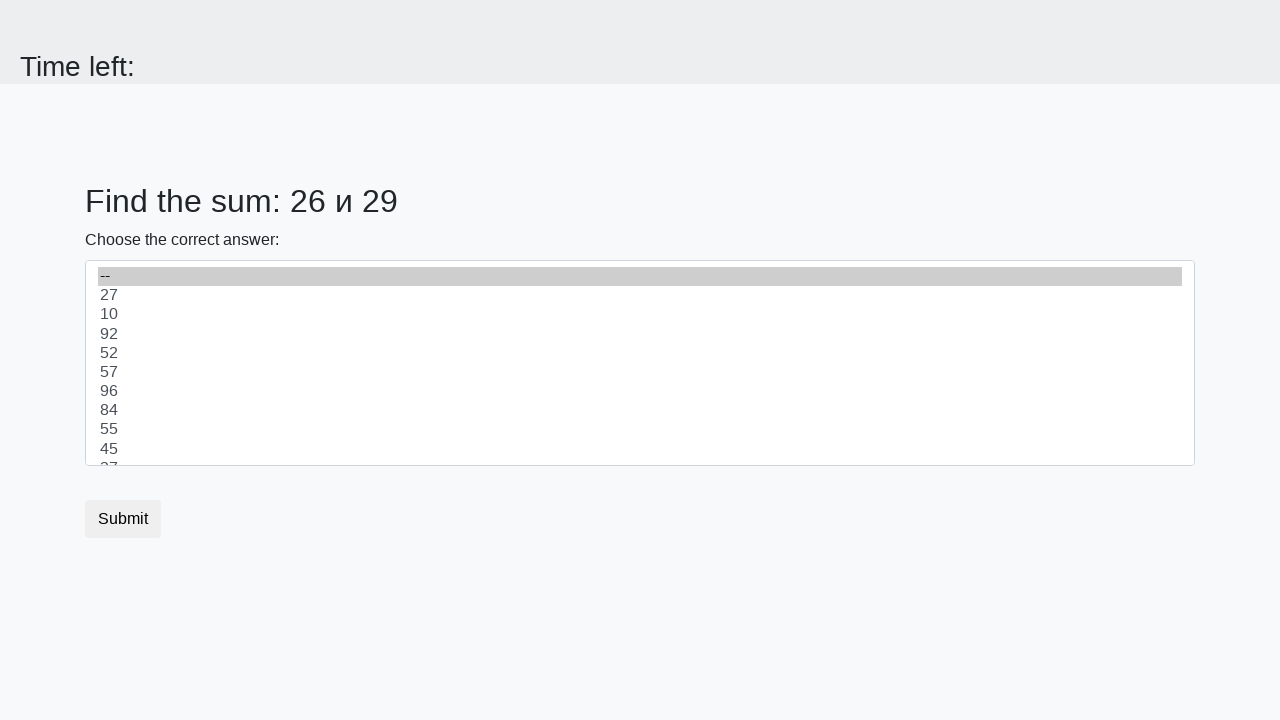

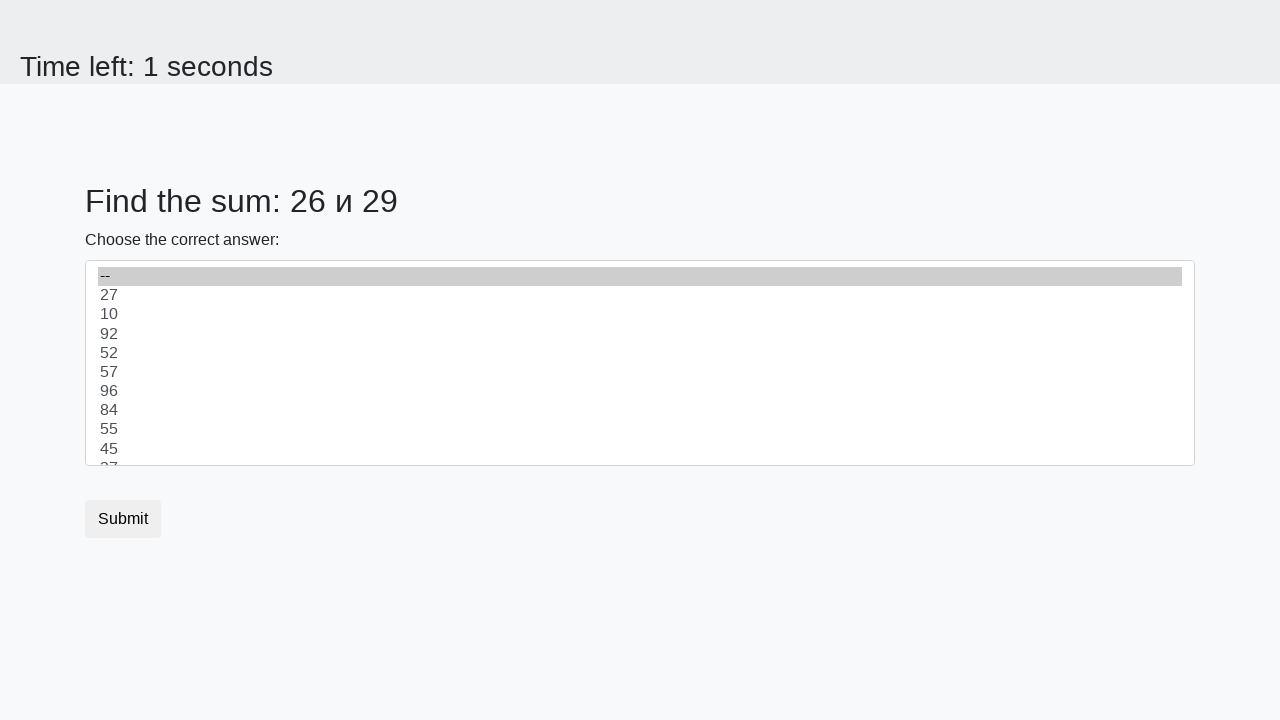